Tests checkbox interaction on a dynamic controls page by checking its initial state and then clicking to toggle it

Starting URL: https://v1.training-support.net/selenium/dynamic-controls

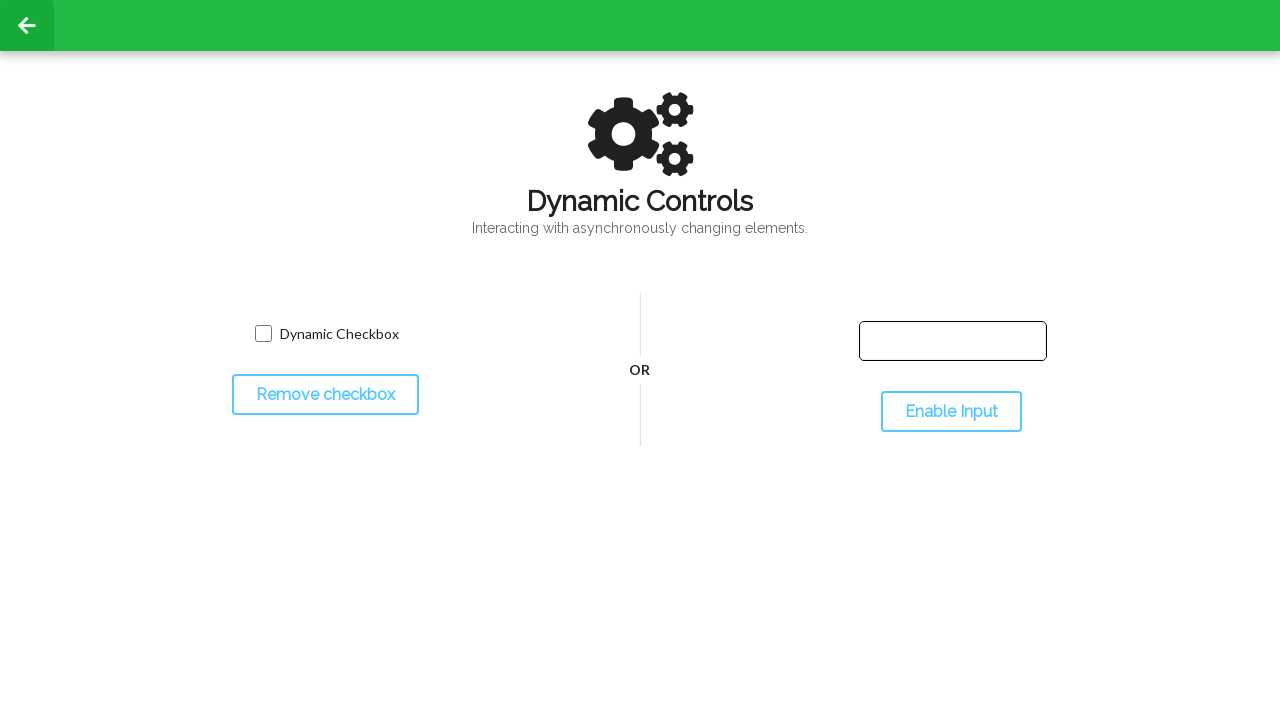

Located checkbox element on dynamic controls page
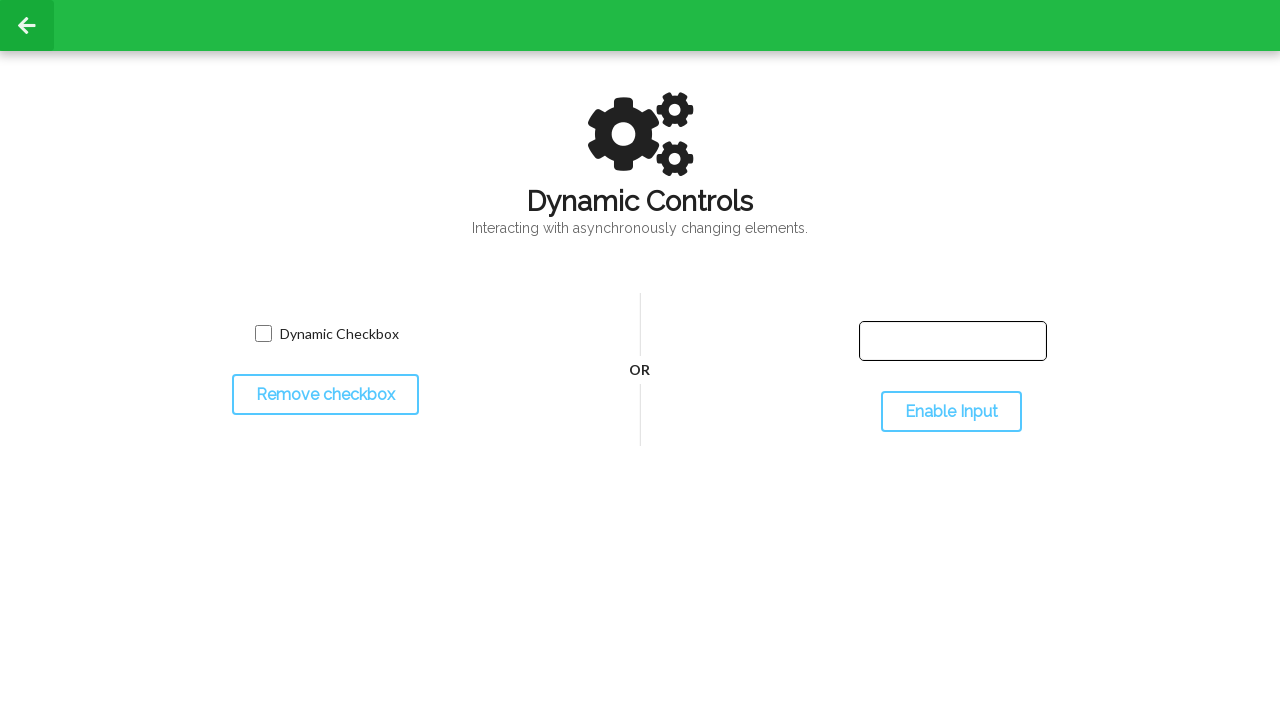

Checked initial checkbox state: False
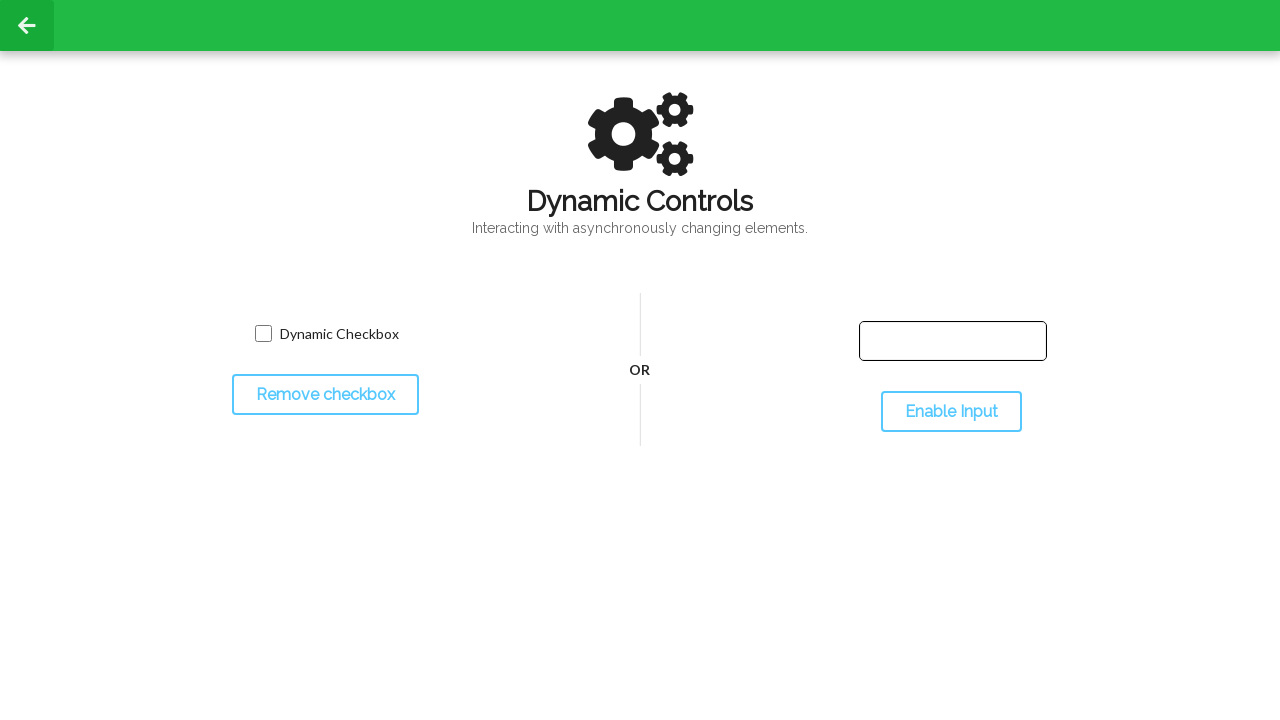

Clicked checkbox to toggle its state at (263, 334) on xpath=//input[@type='checkbox']
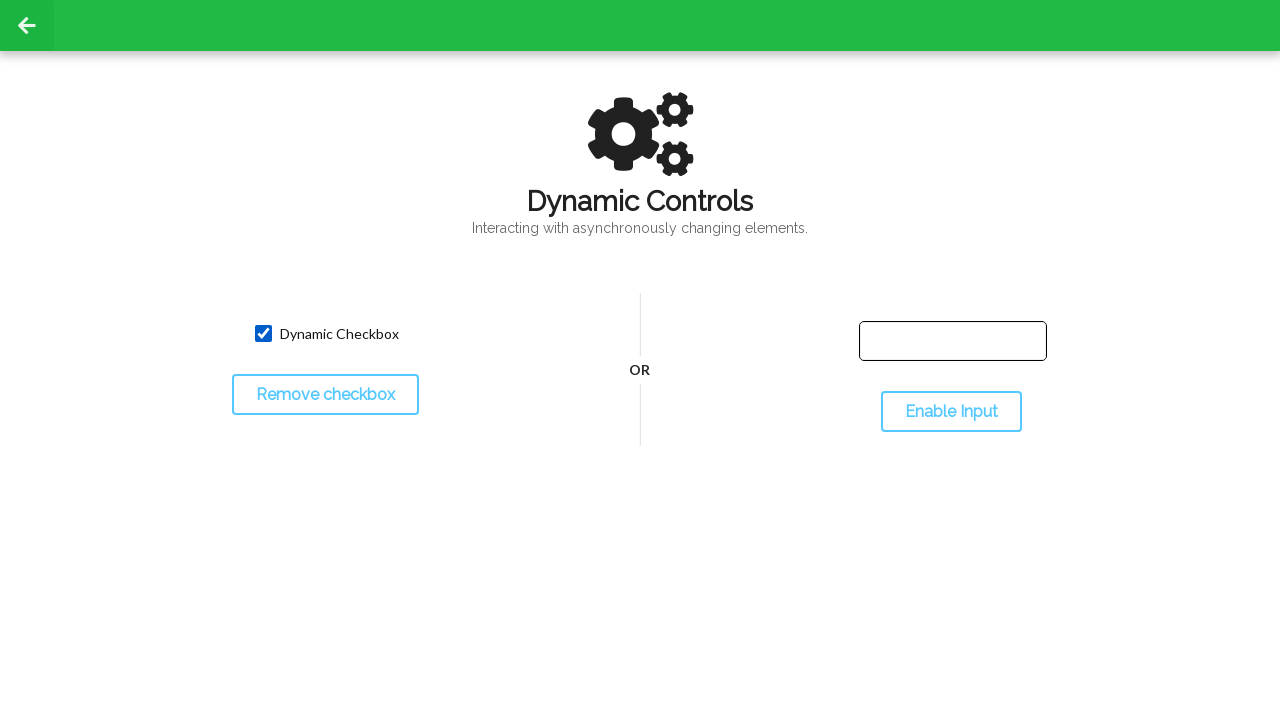

Verified checkbox state after toggle: True
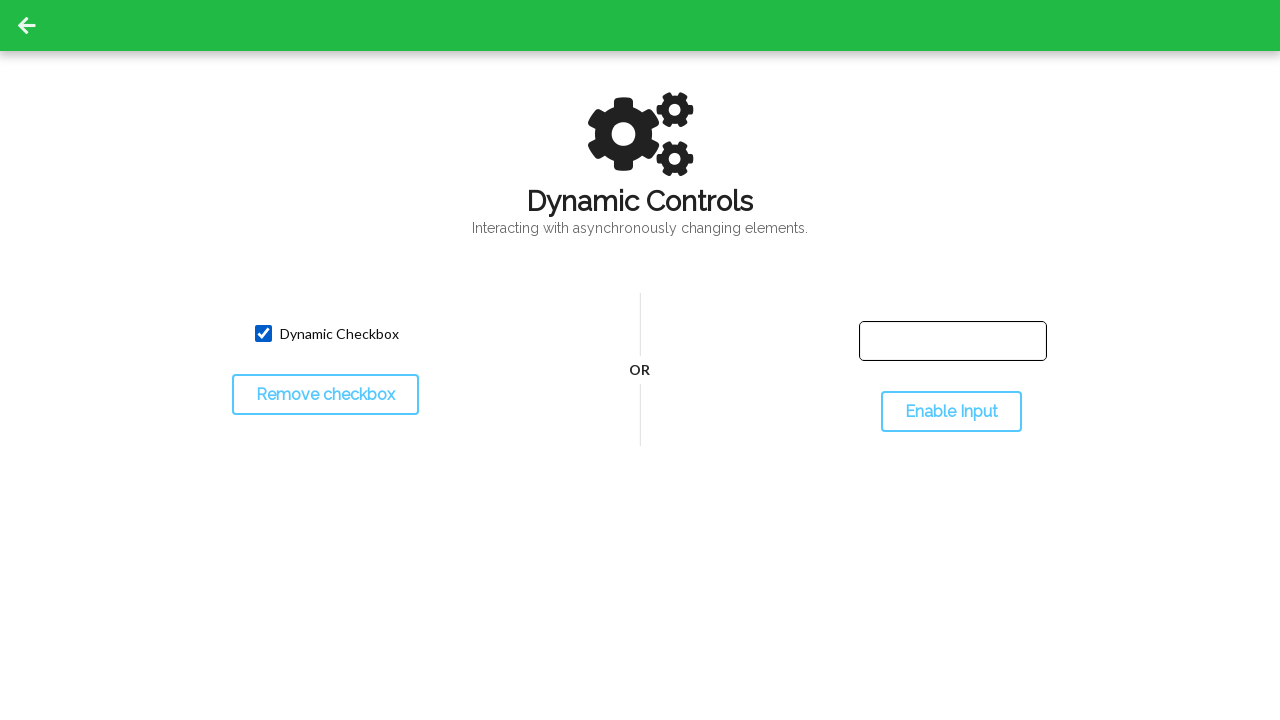

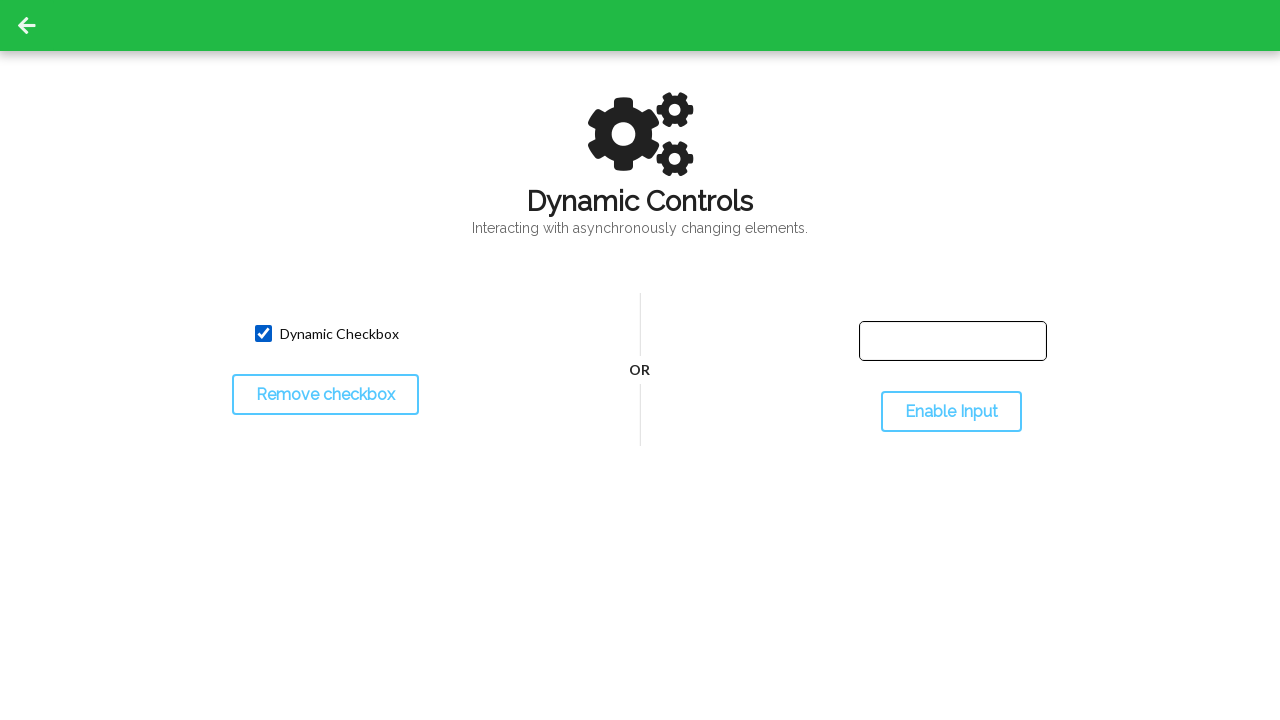